Tests various UI elements on a practice automation page including radio buttons, autocomplete suggestions, dropdowns, checkboxes, text input, alert handling, and opening a new window.

Starting URL: https://rahulshettyacademy.com/AutomationPractice/

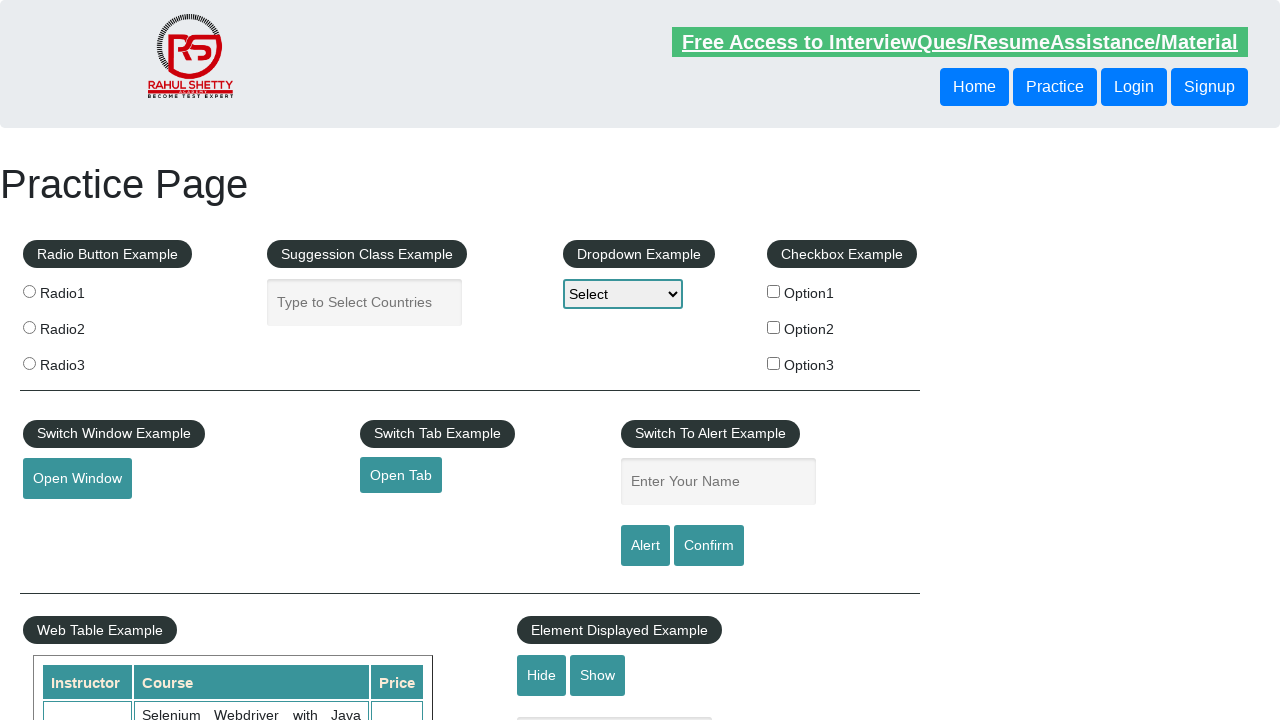

Clicked radio button option 2 at (29, 327) on input[value='radio2']
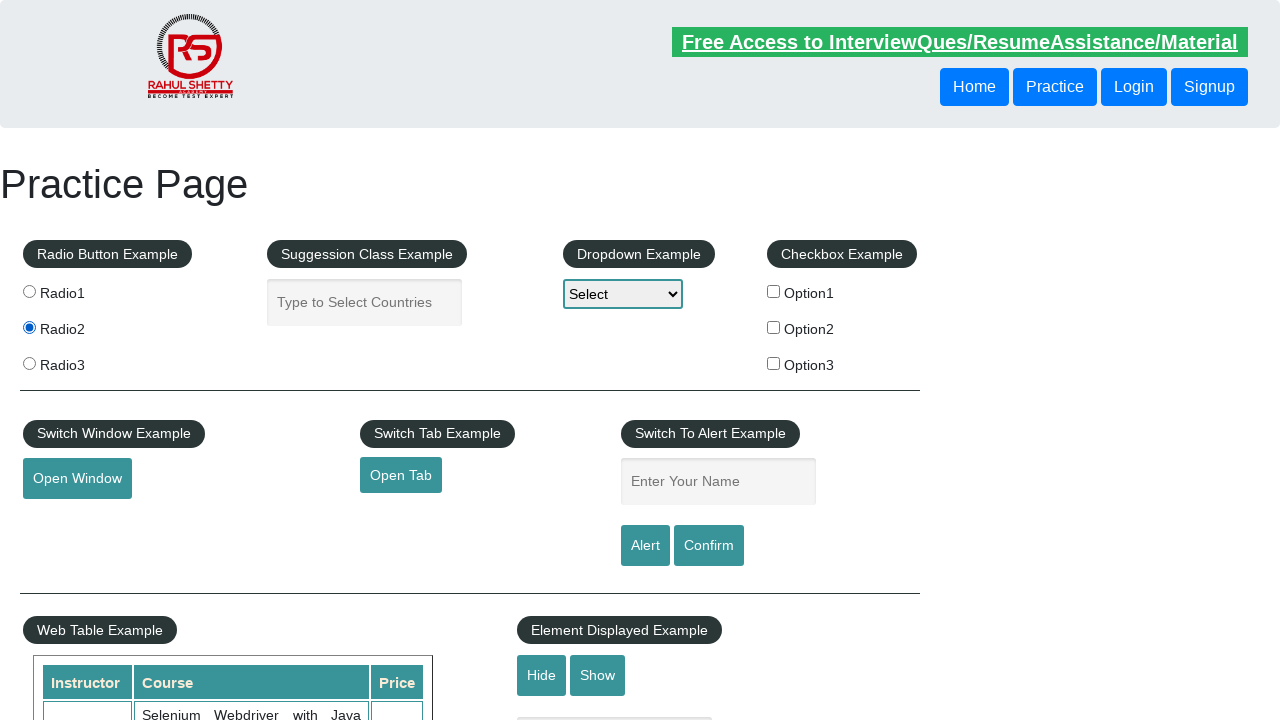

Typed 'Ind' in autocomplete field to search for countries on input[placeholder='Type to Select Countries']
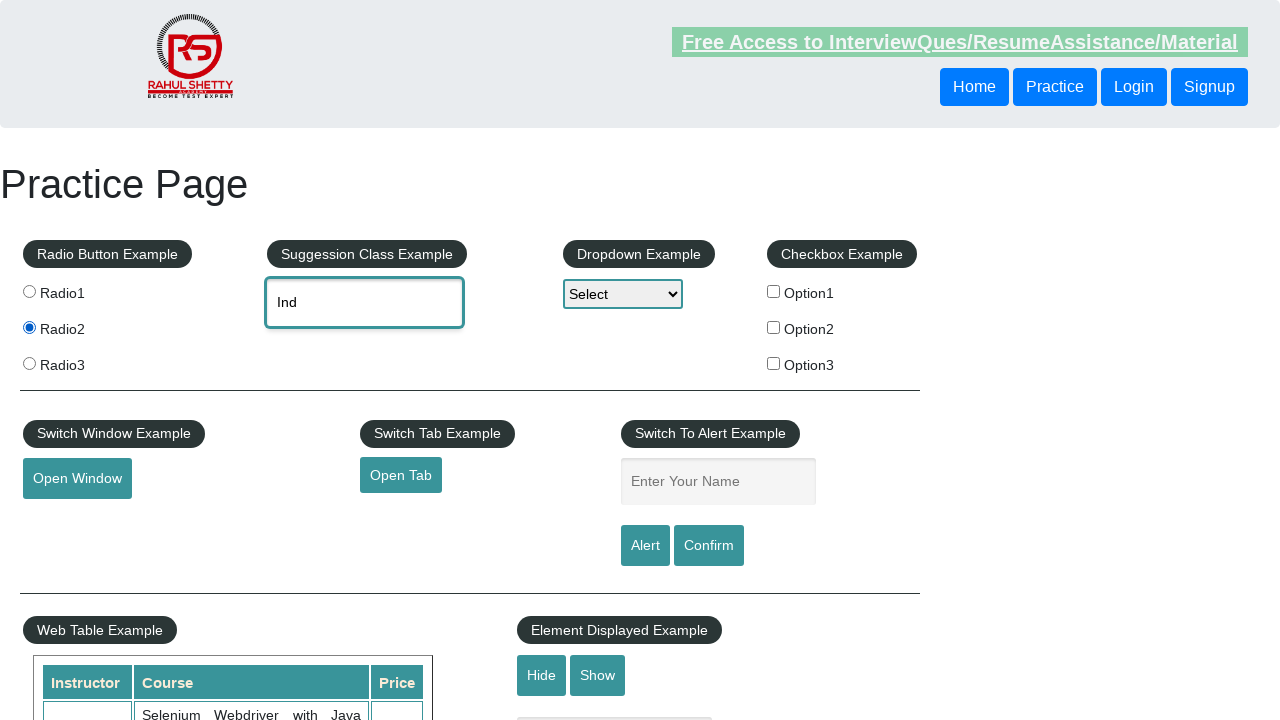

Autocomplete suggestions appeared
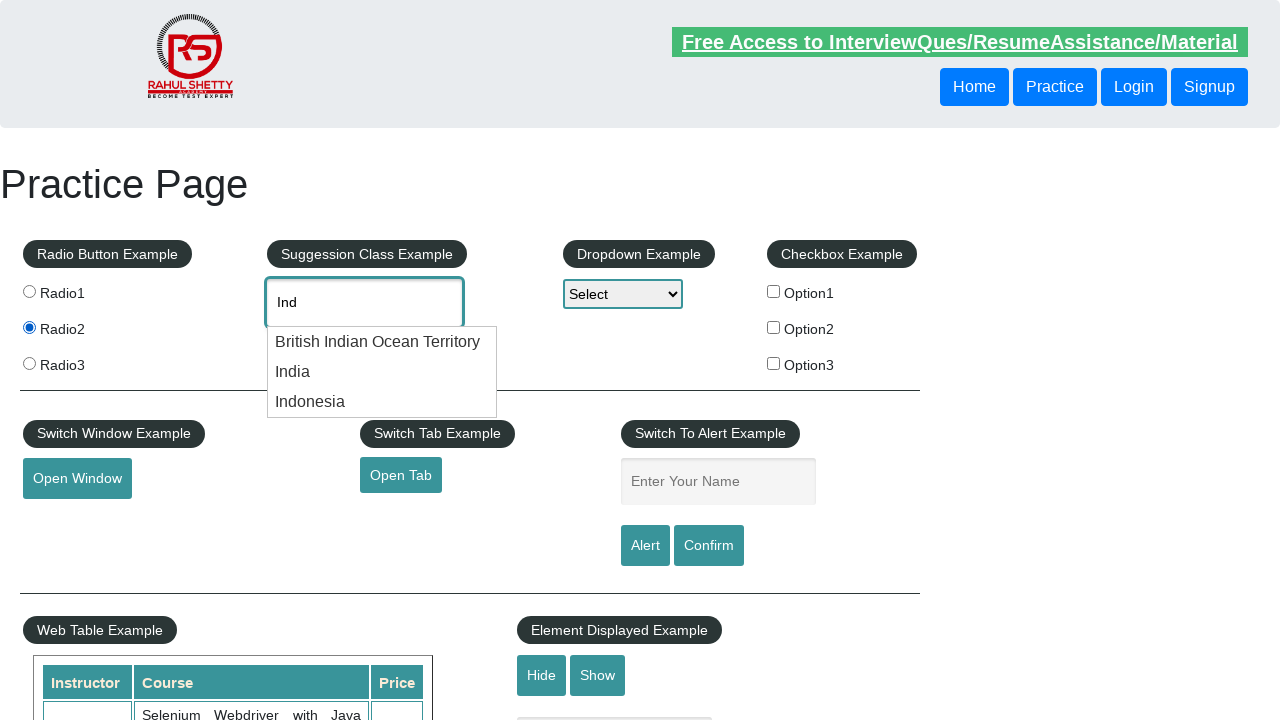

Selected 'India' from autocomplete suggestions at (382, 342) on ul#ui-id-1 li:has-text('India')
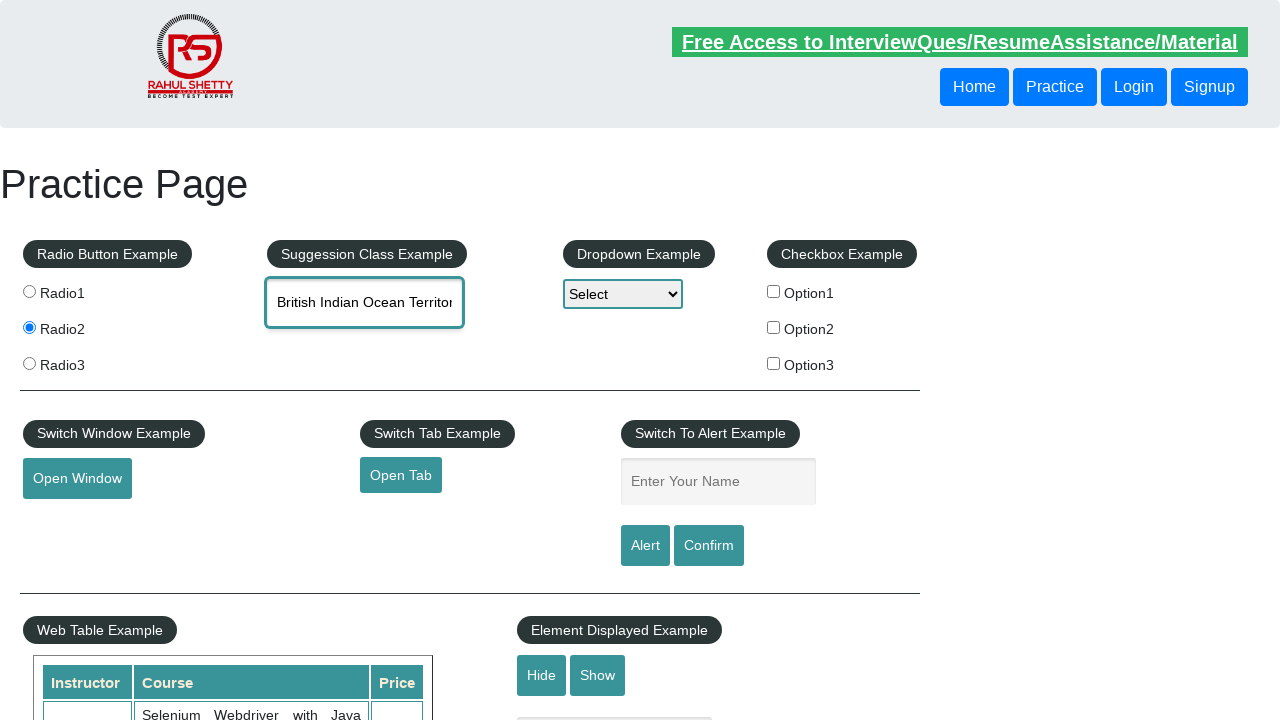

Selected 'Option3' from dropdown menu on #dropdown-class-example
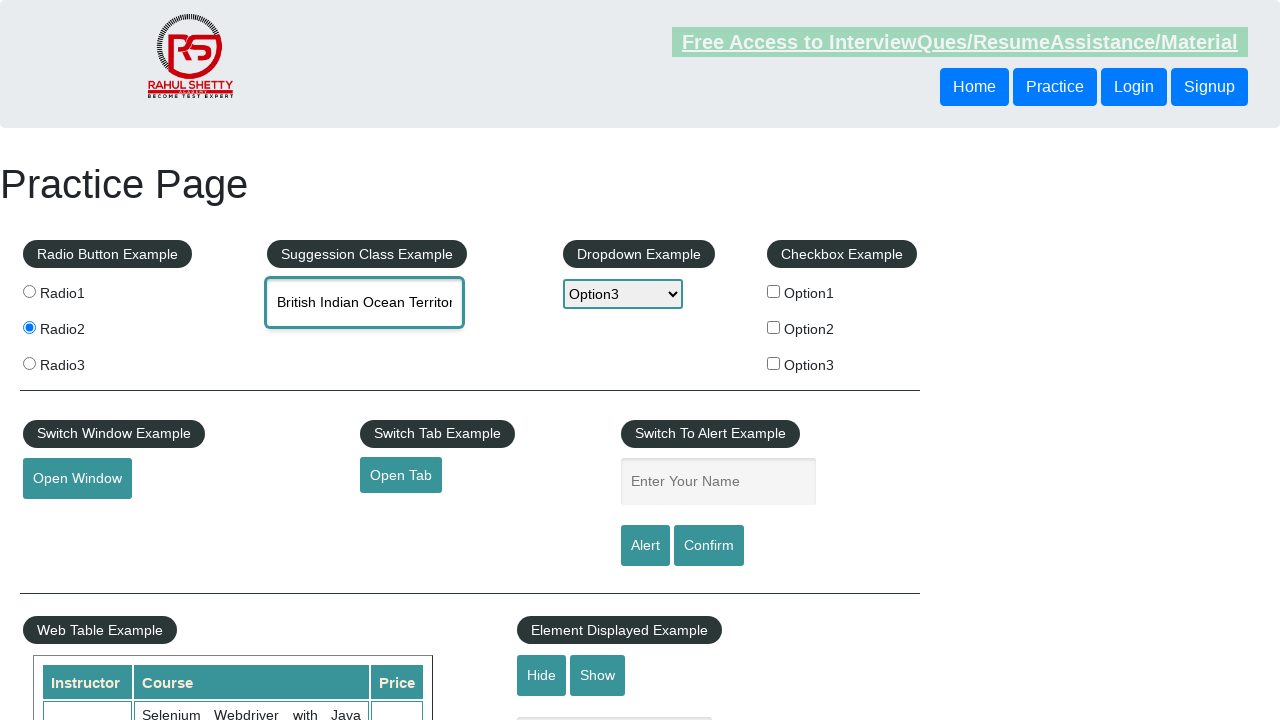

Clicked checkbox option 3 at (774, 363) on #checkBoxOption3
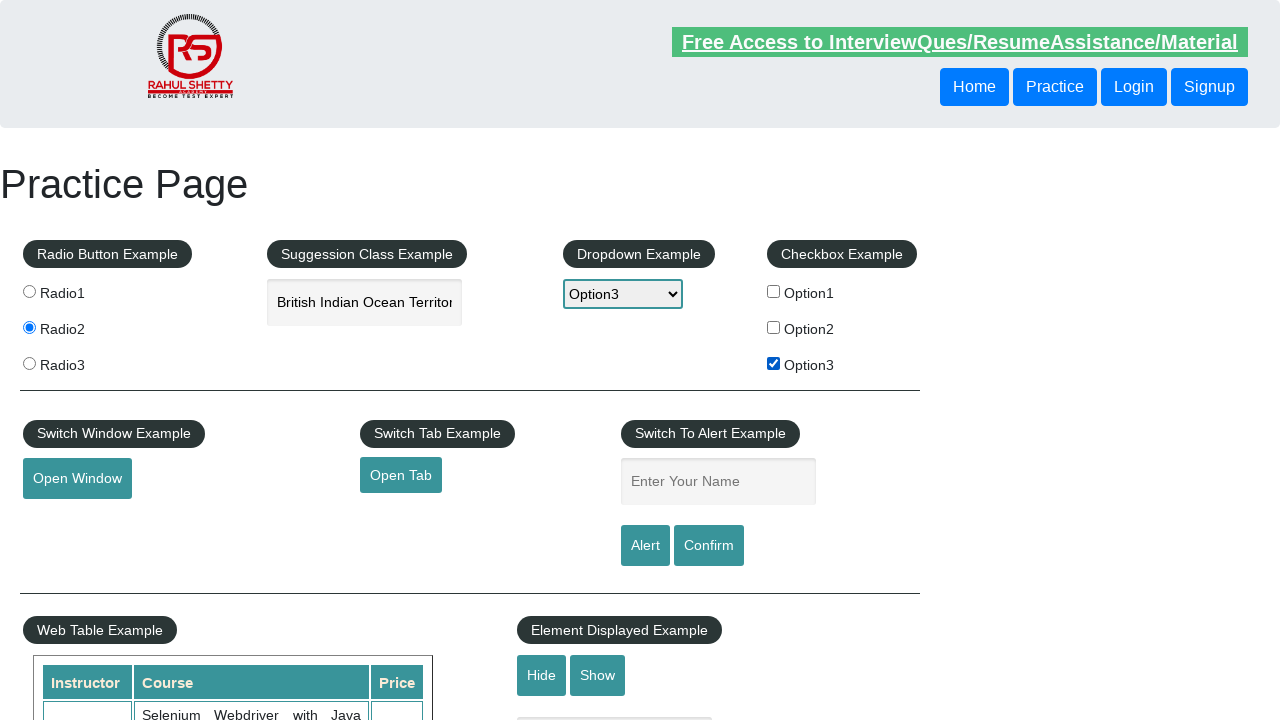

Entered 'Sush' in name text field on input[placeholder='Enter Your Name']
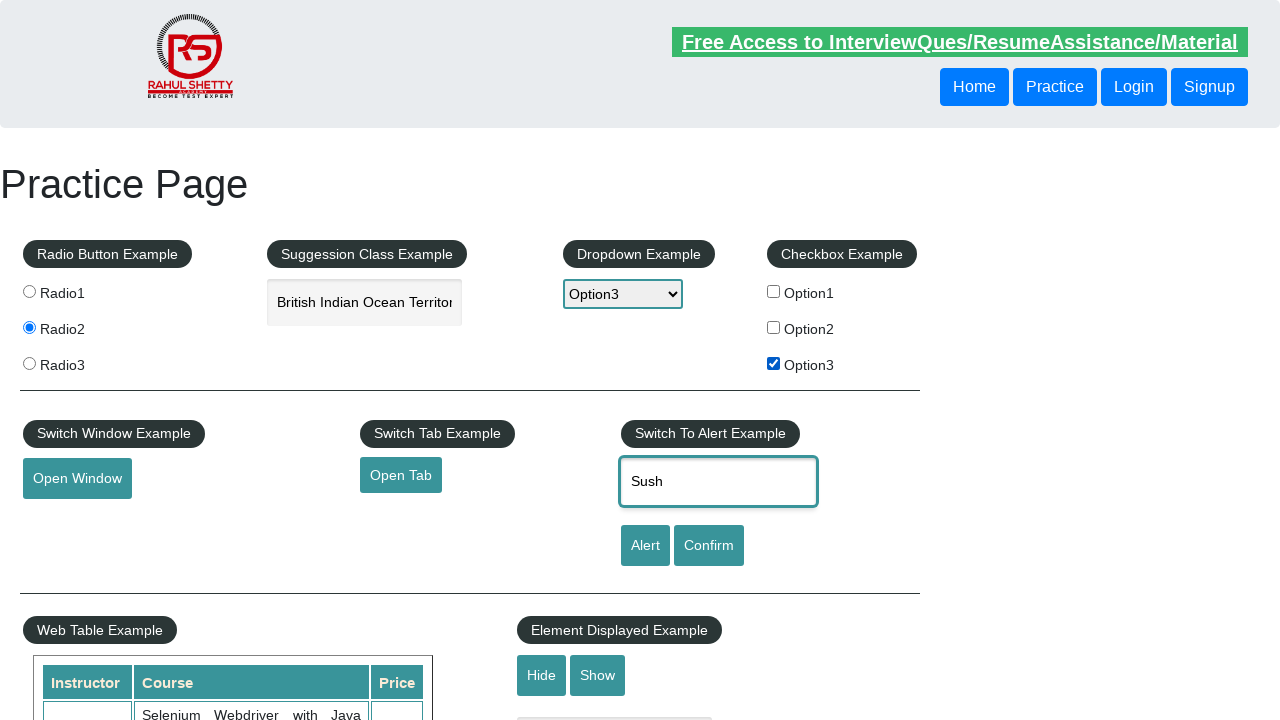

Clicked alert button at (645, 546) on #alertbtn
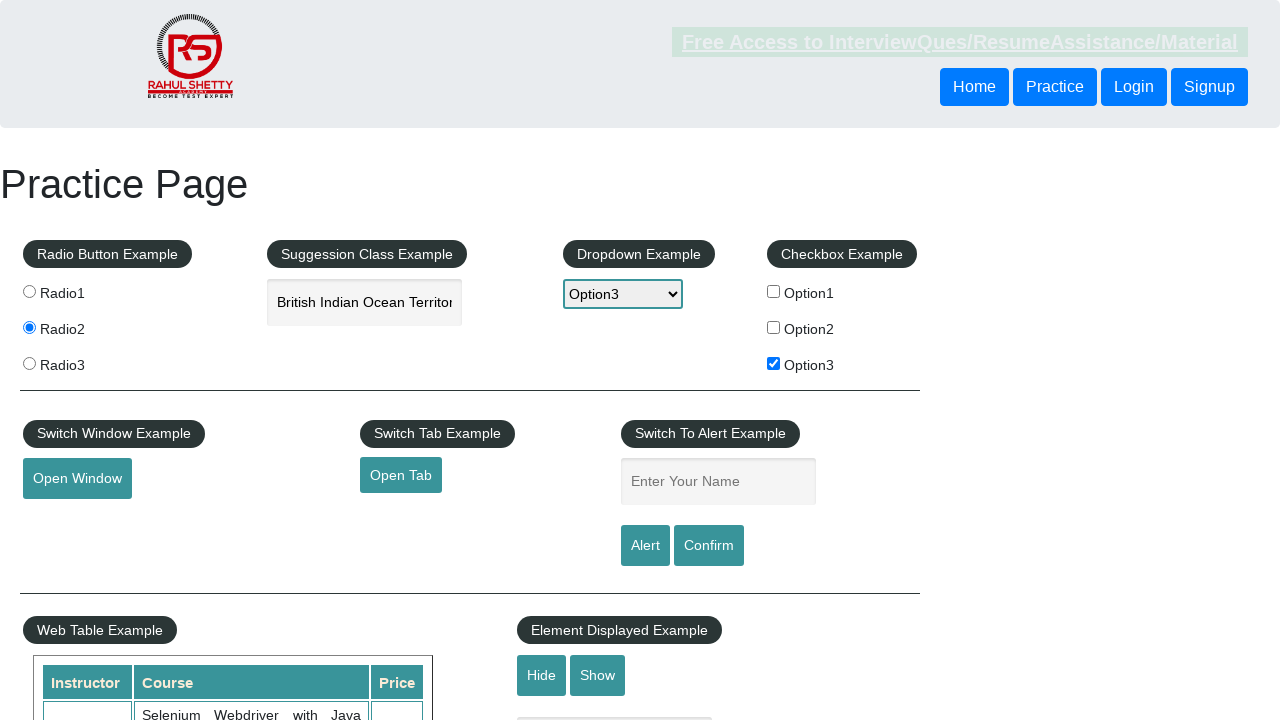

Alert dialog accepted
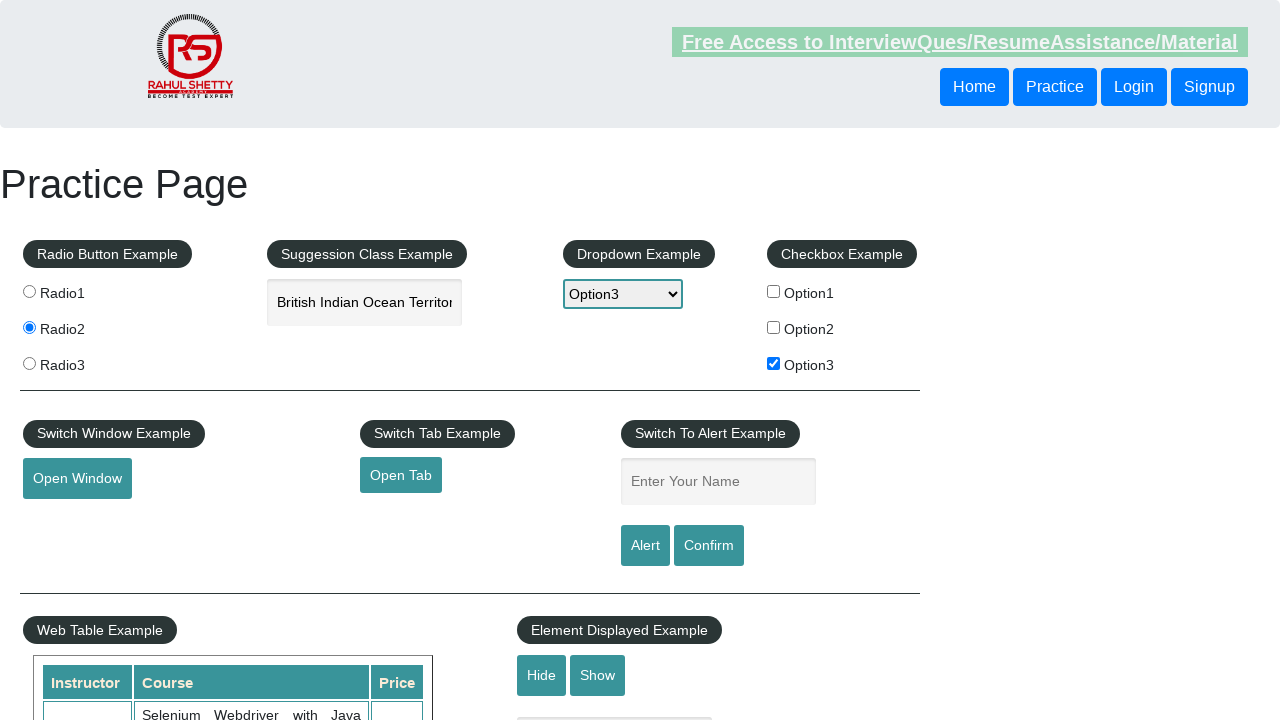

Clicked button to open new window at (77, 479) on #openwindow
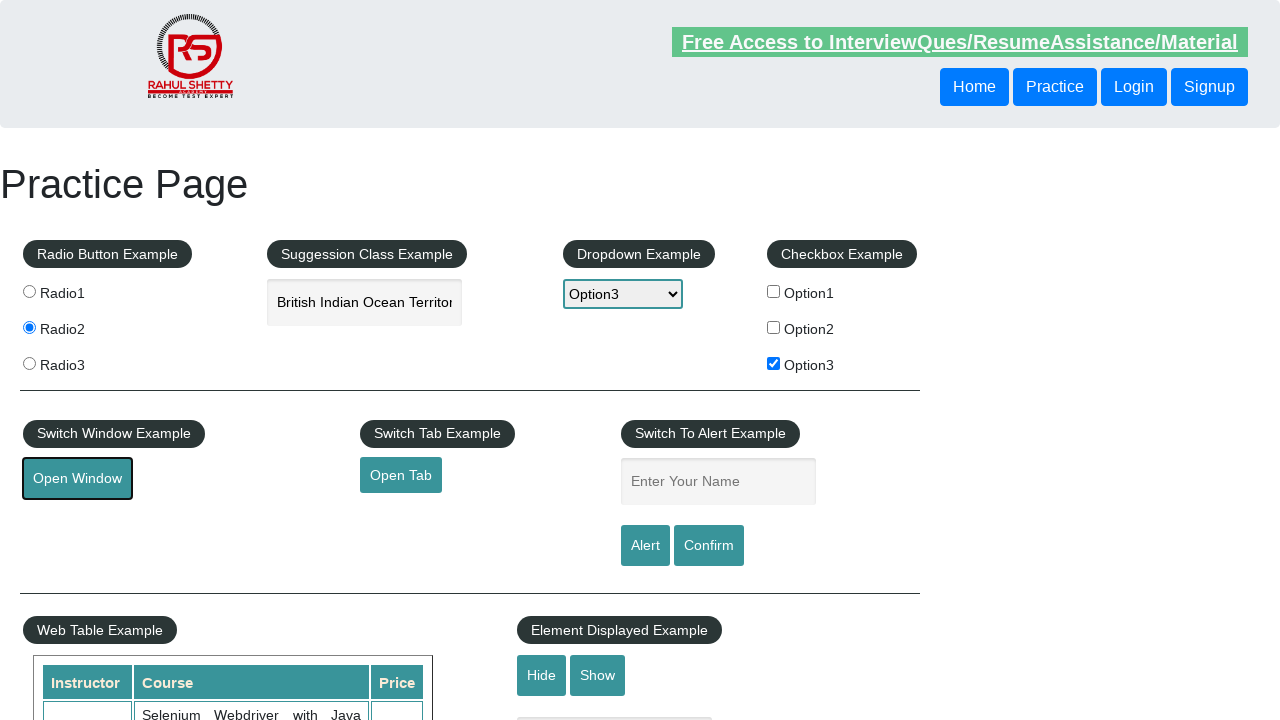

New window loaded and switched to it
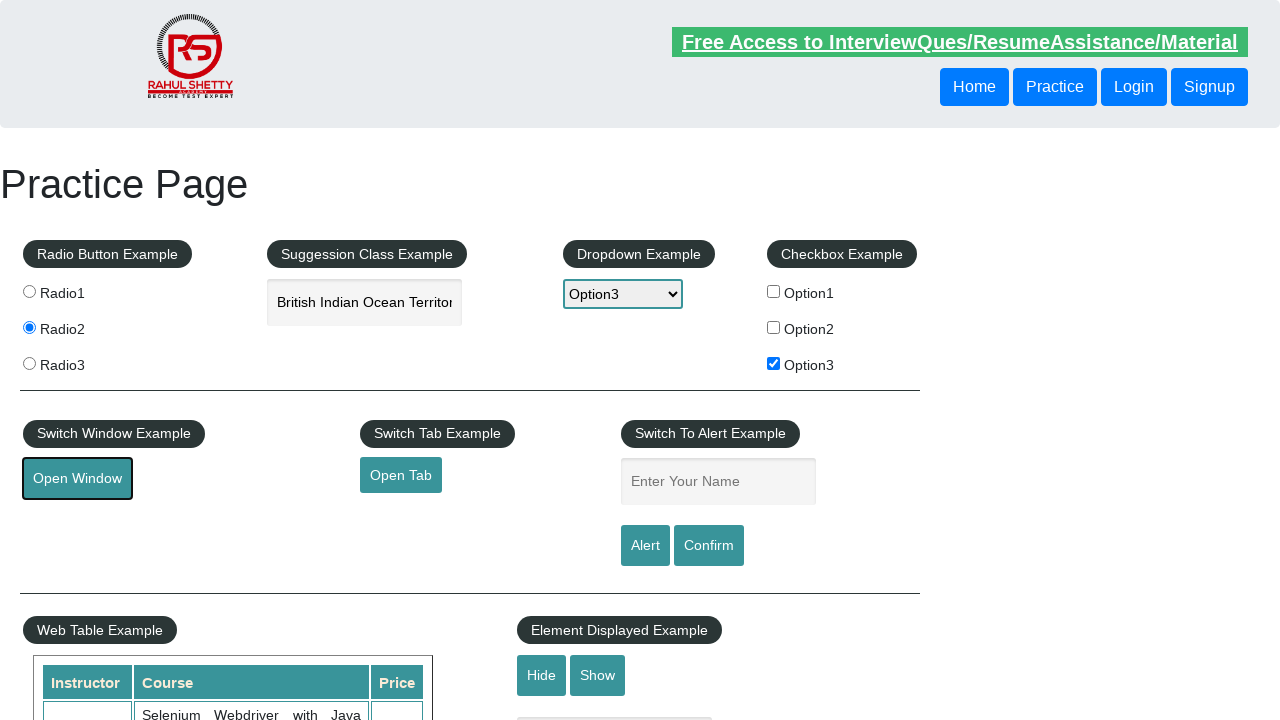

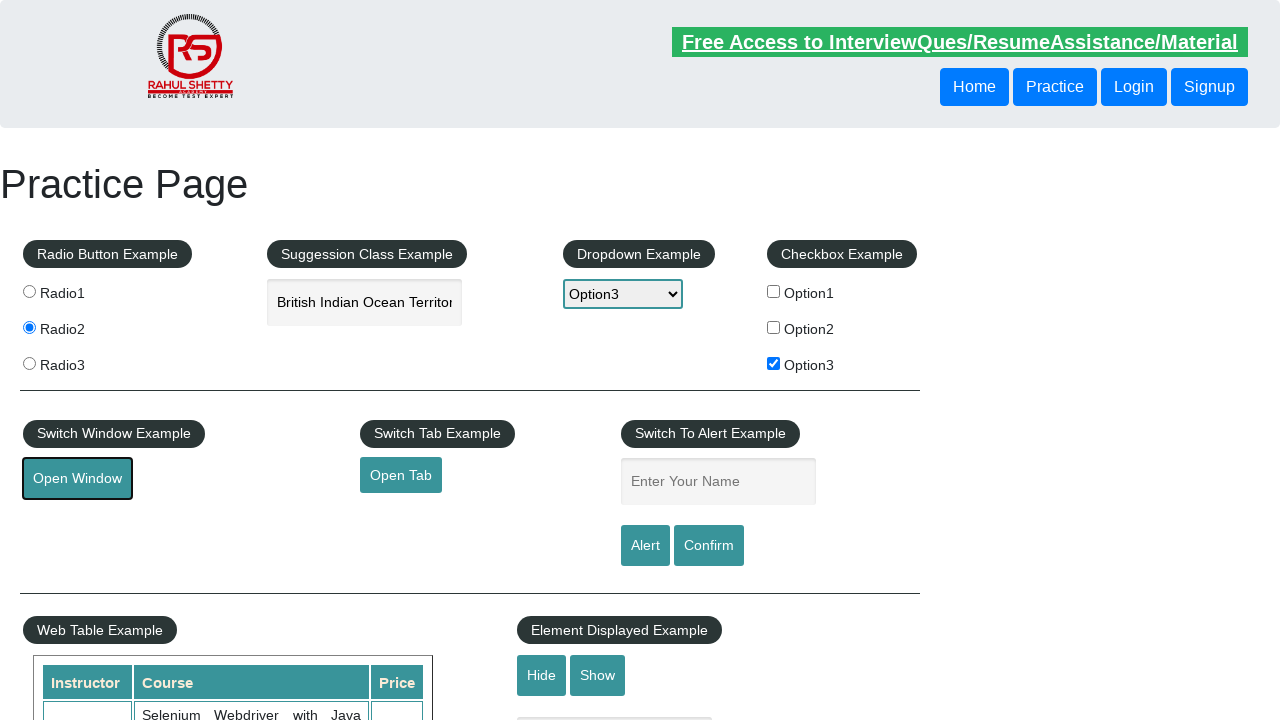